Navigates to a web table demo page and verifies that table rows and columns are present and accessible

Starting URL: https://rahulshettyacademy.com/seleniumPractise/#/offers

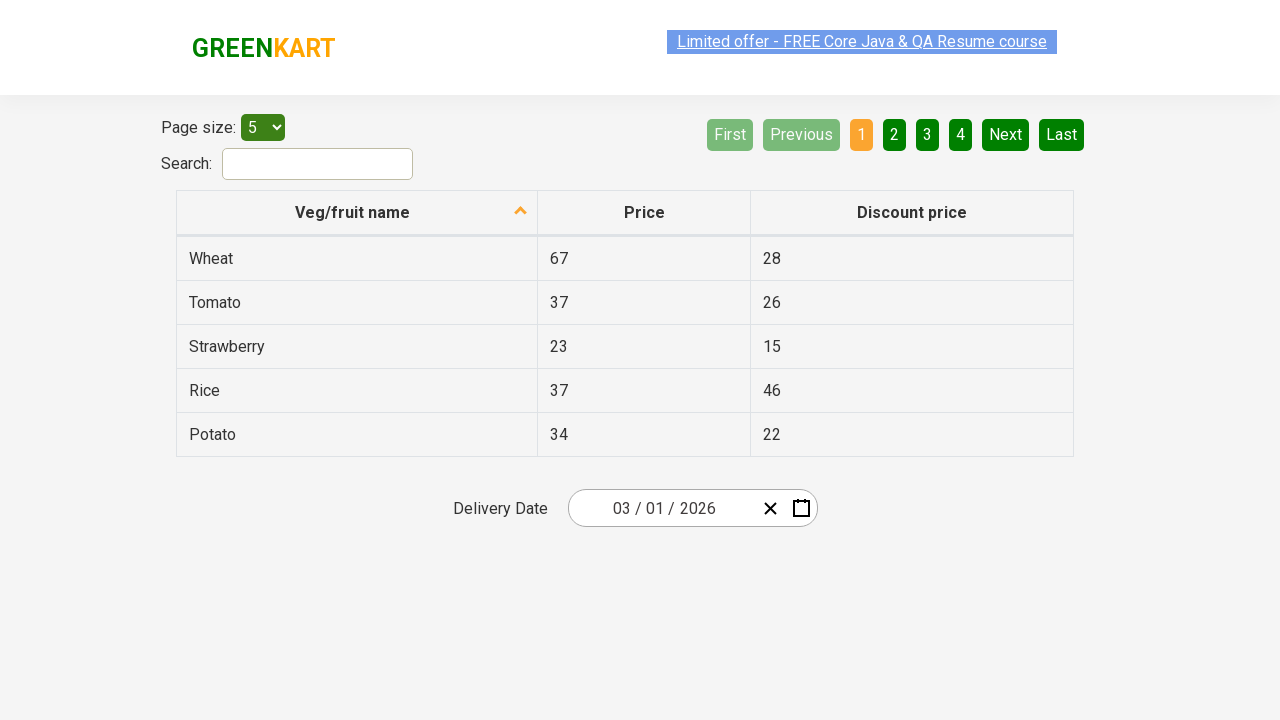

Waited for table rows to load on web table demo page
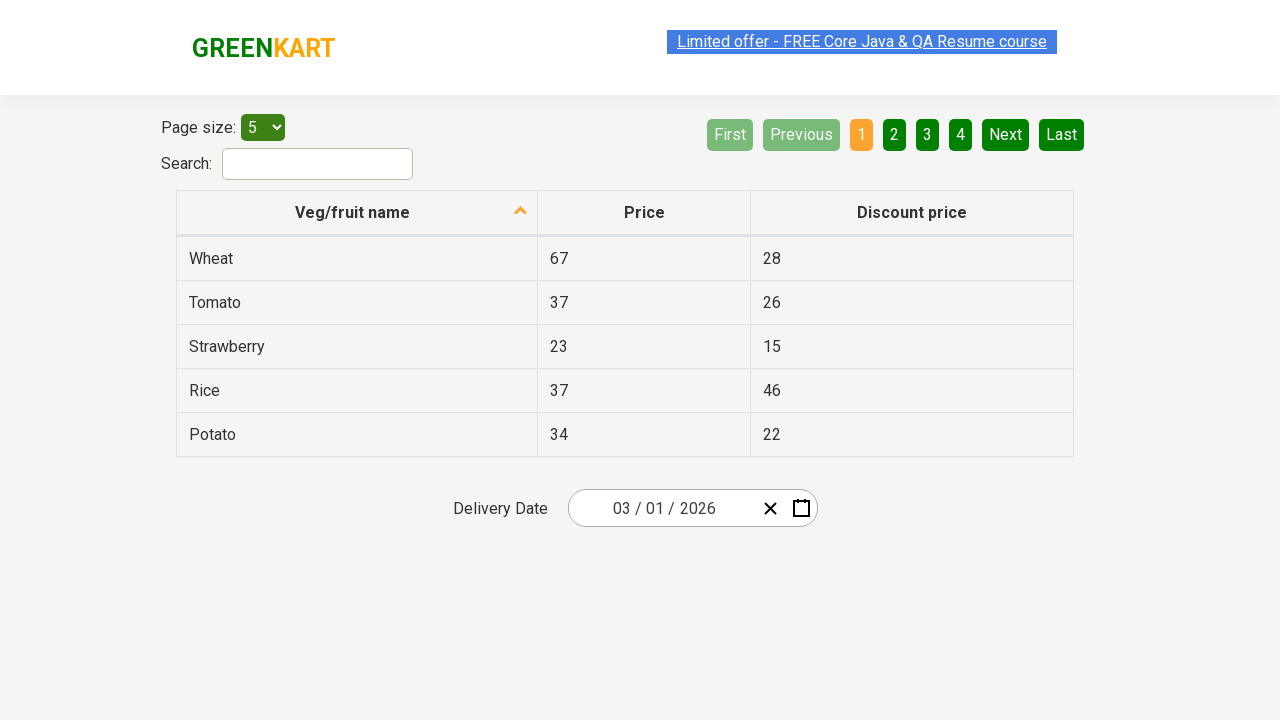

Located all table body rows
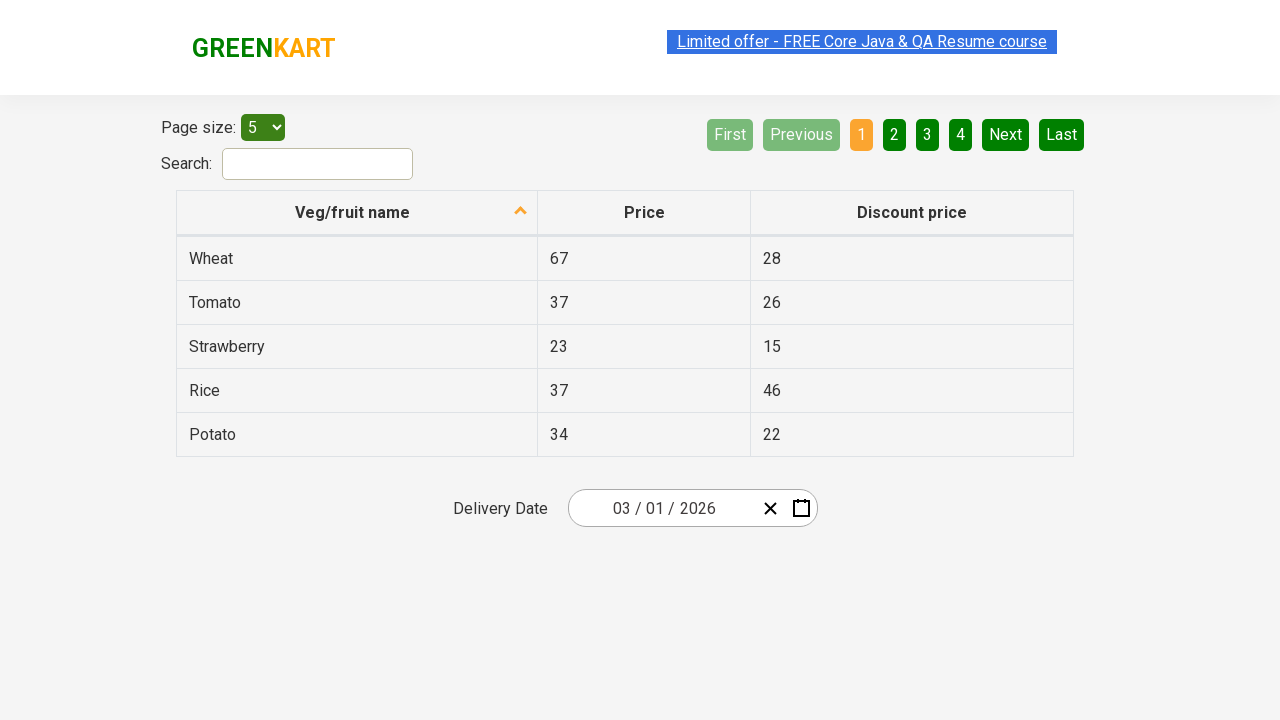

Verified first table row is present and accessible
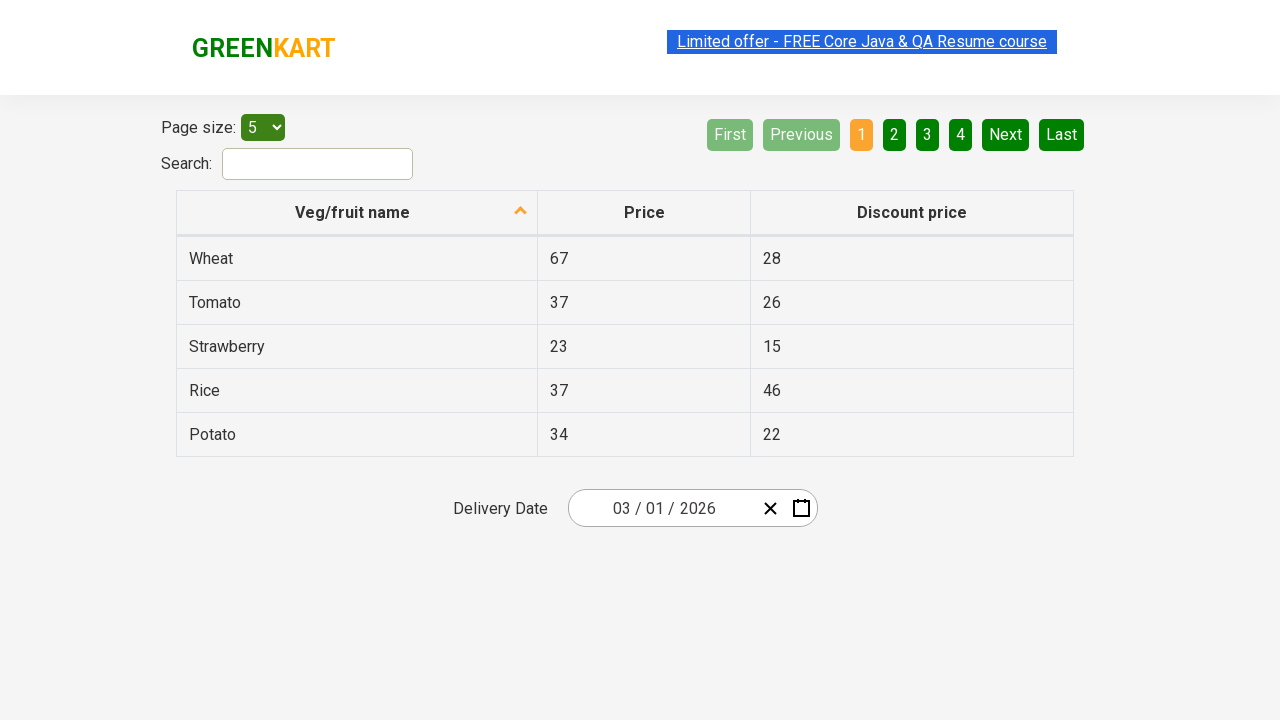

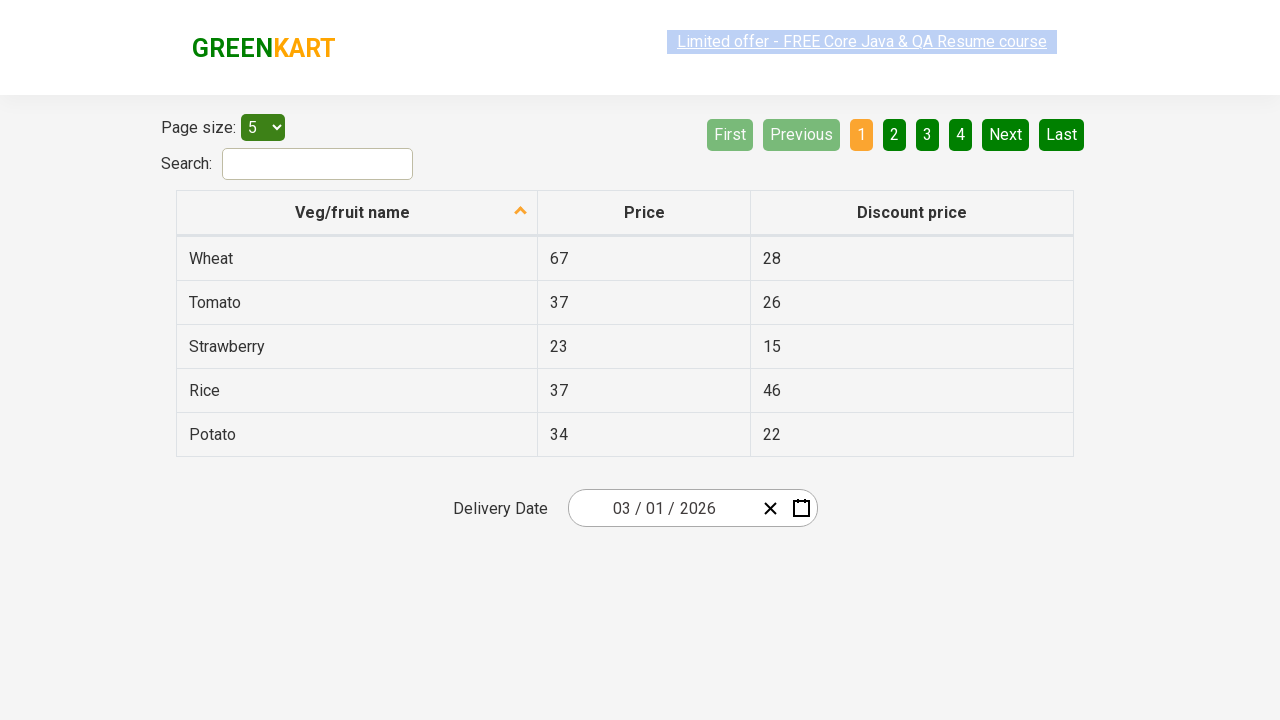